Tests e-commerce functionality by searching for products, adding a specific item to cart, and proceeding through checkout

Starting URL: https://rahulshettyacademy.com/seleniumPractise/#/

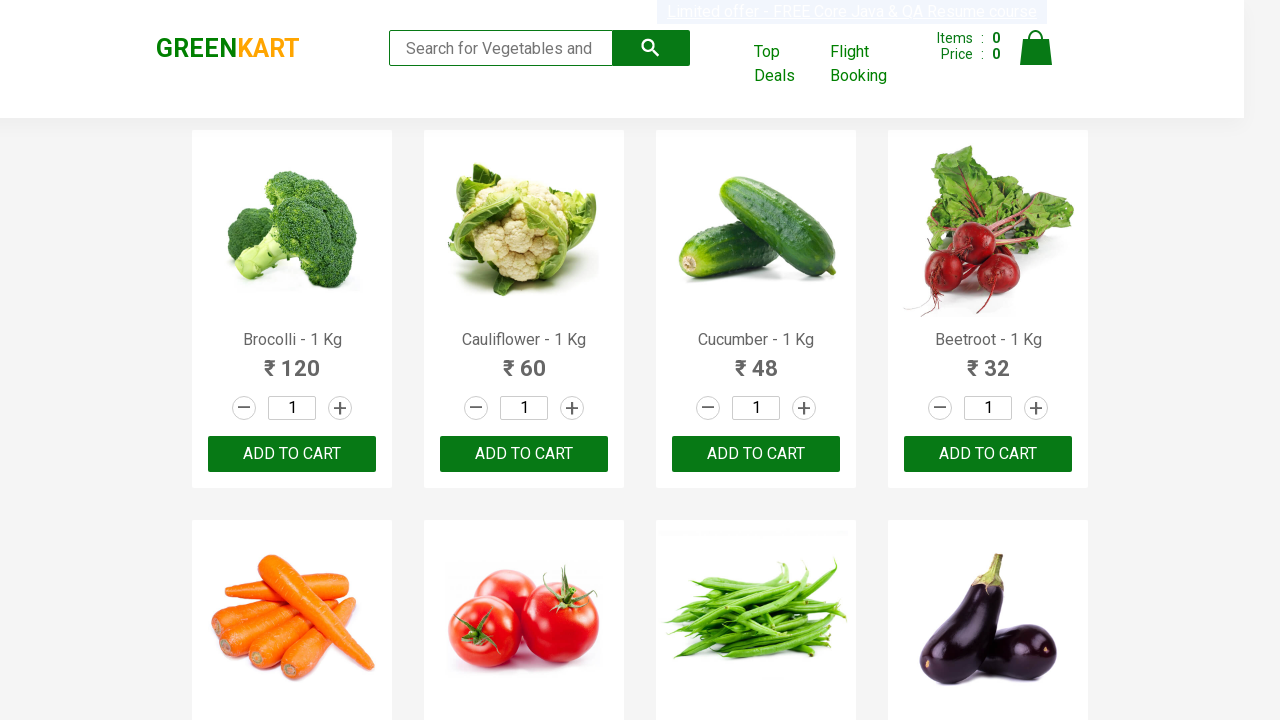

Navigated to e-commerce practice site
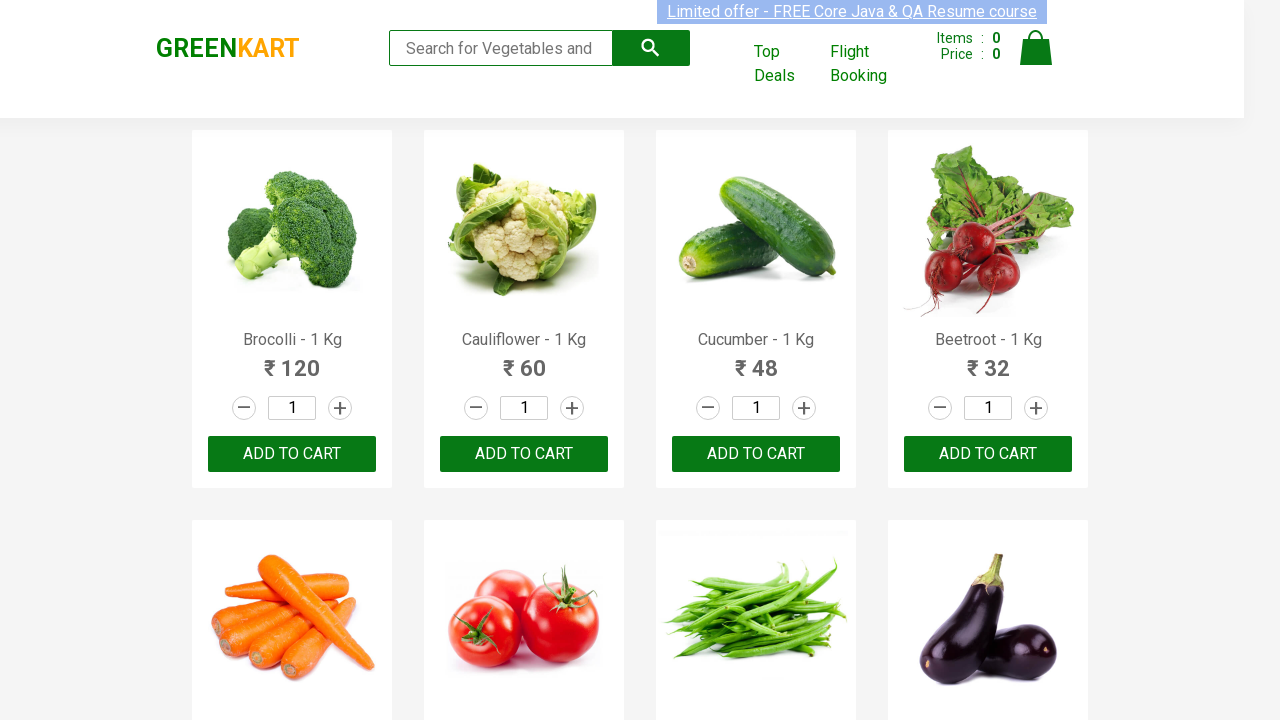

Entered 'ca' in search field on .search-keyword
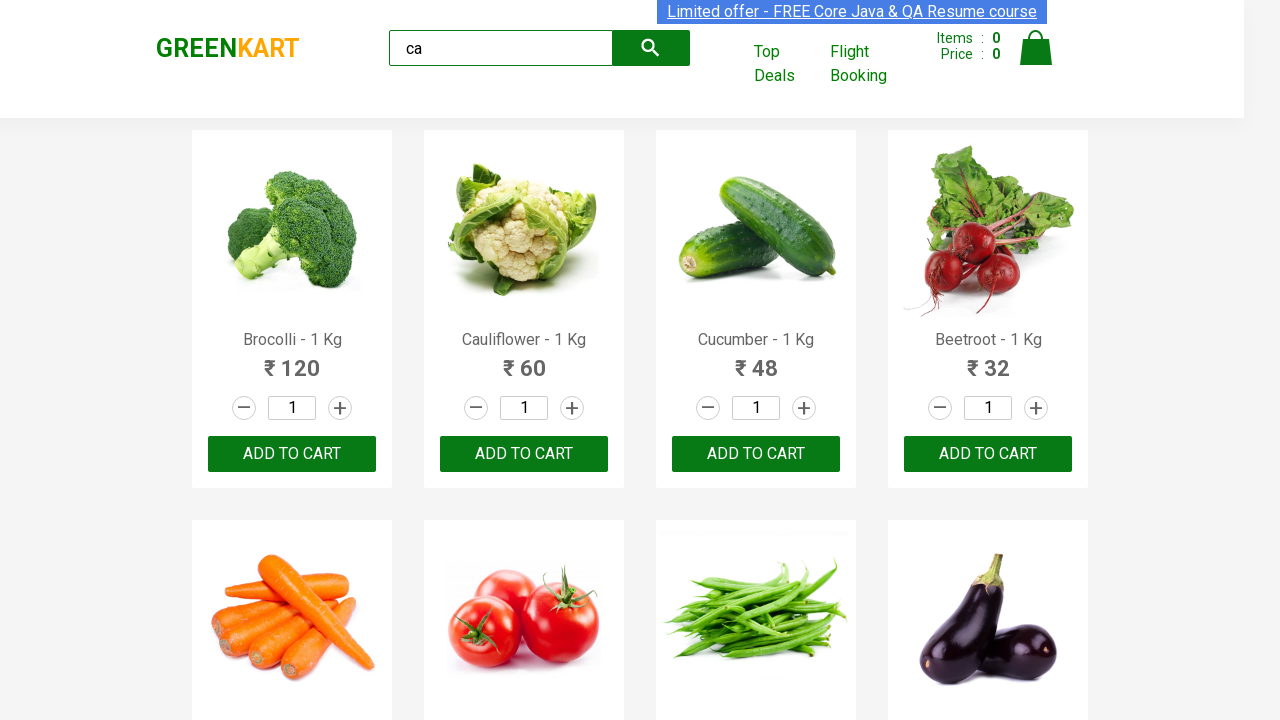

Waited for products to load after search
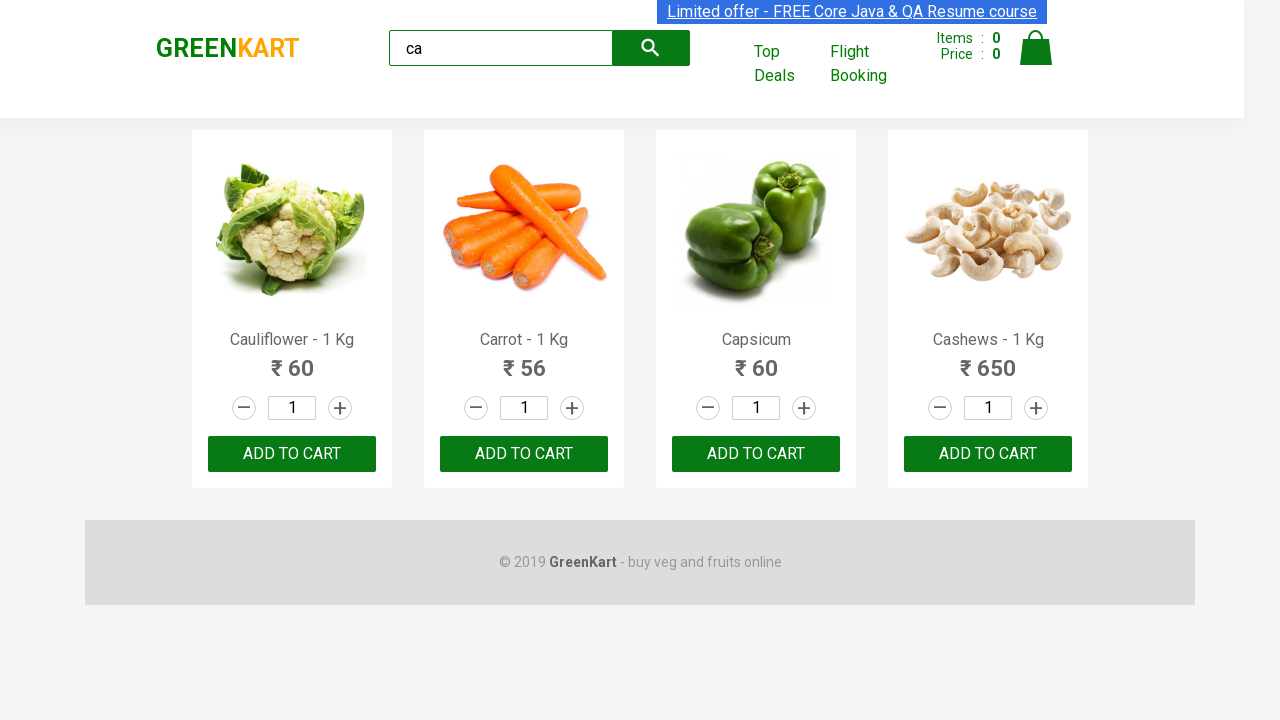

Located all product elements on page
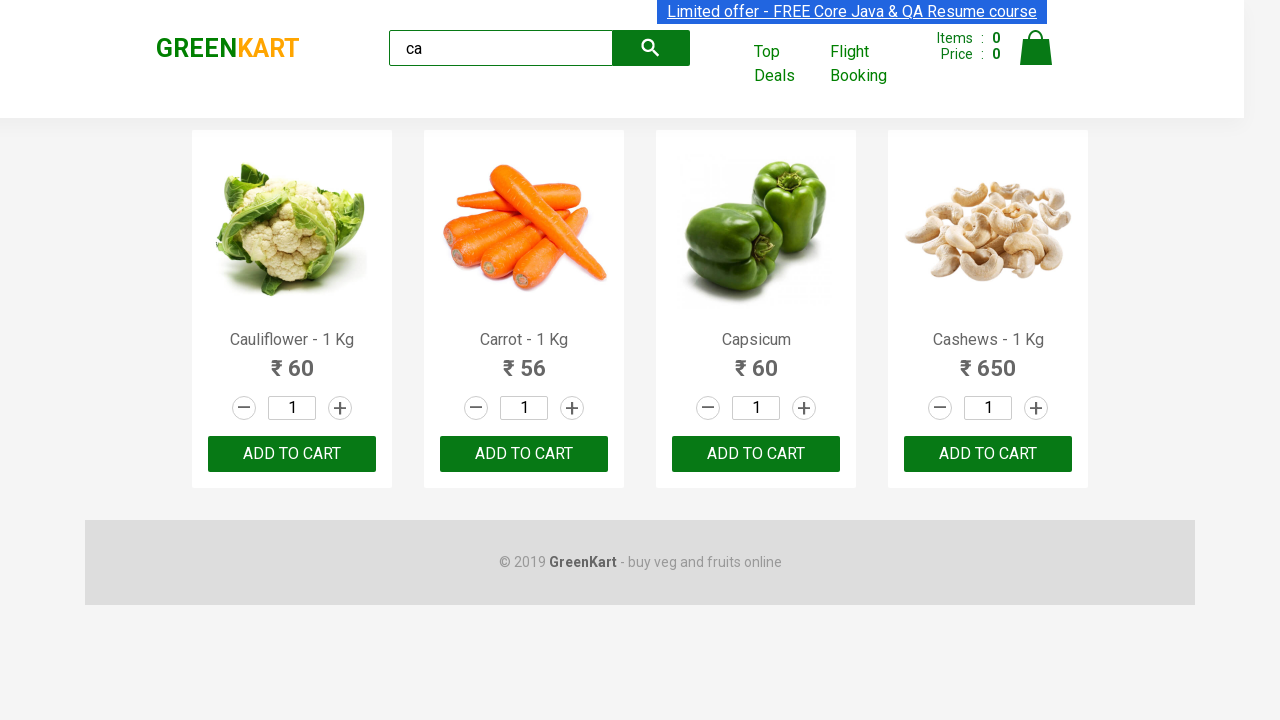

Found Cashews product and clicked 'Add to cart' button at (988, 454) on .products .product >> nth=3 >> button
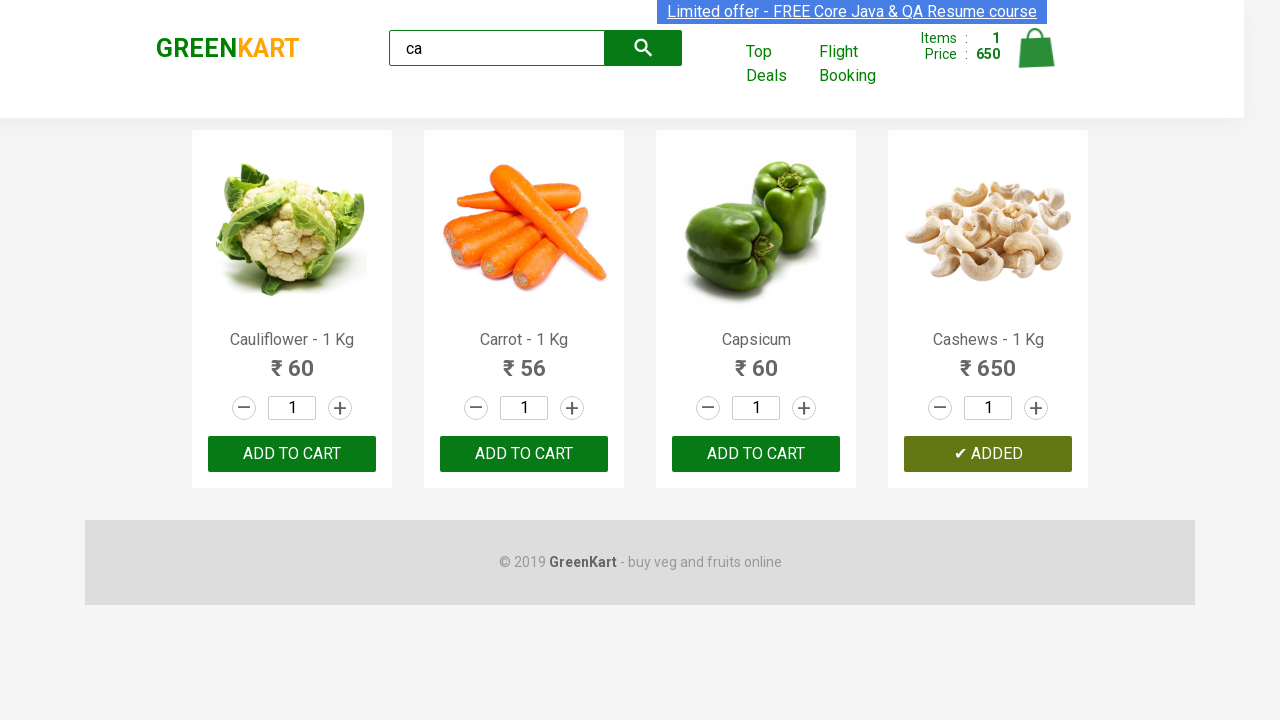

Clicked cart icon to view cart at (1036, 48) on .cart-icon > img
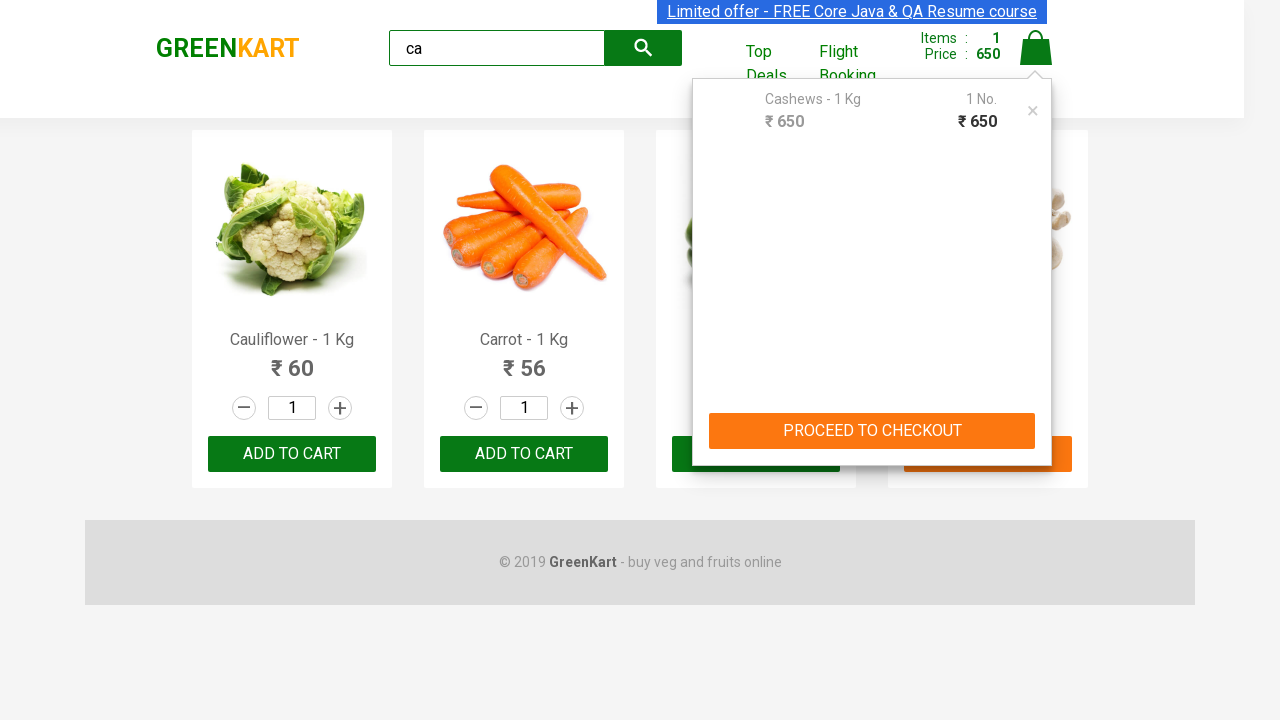

Clicked 'PROCEED TO CHECKOUT' button at (872, 431) on internal:text="PROCEED TO CHECKOUT"i
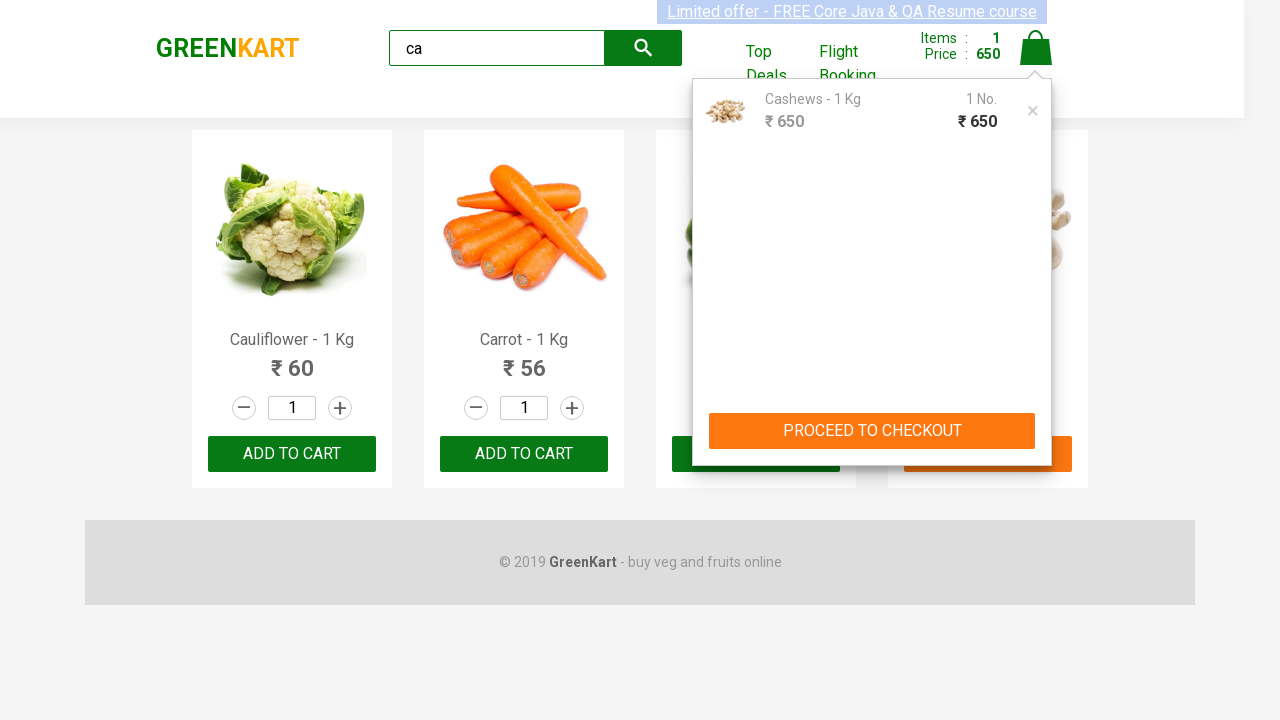

Clicked 'Place Order' button to complete checkout at (1036, 420) on internal:text="Place Order"i
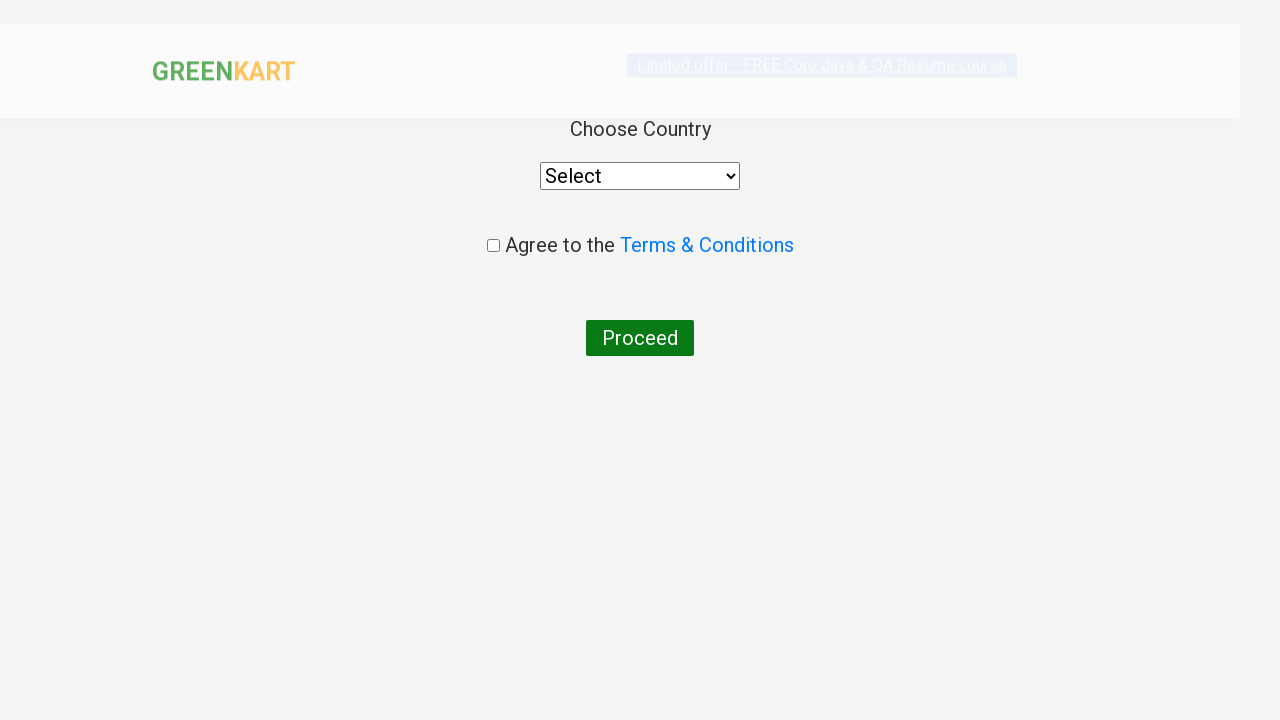

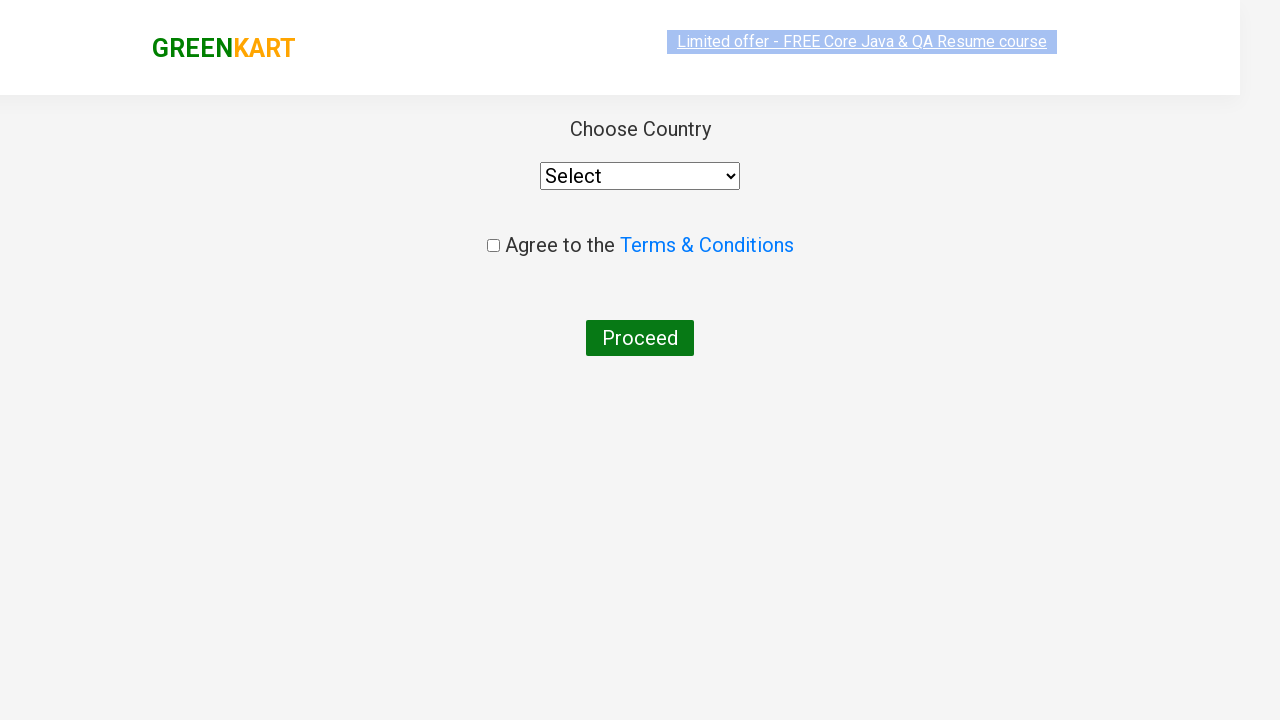